Tests that the Premier League homepage loads with the correct page title

Starting URL: https://www.premierleague.com/

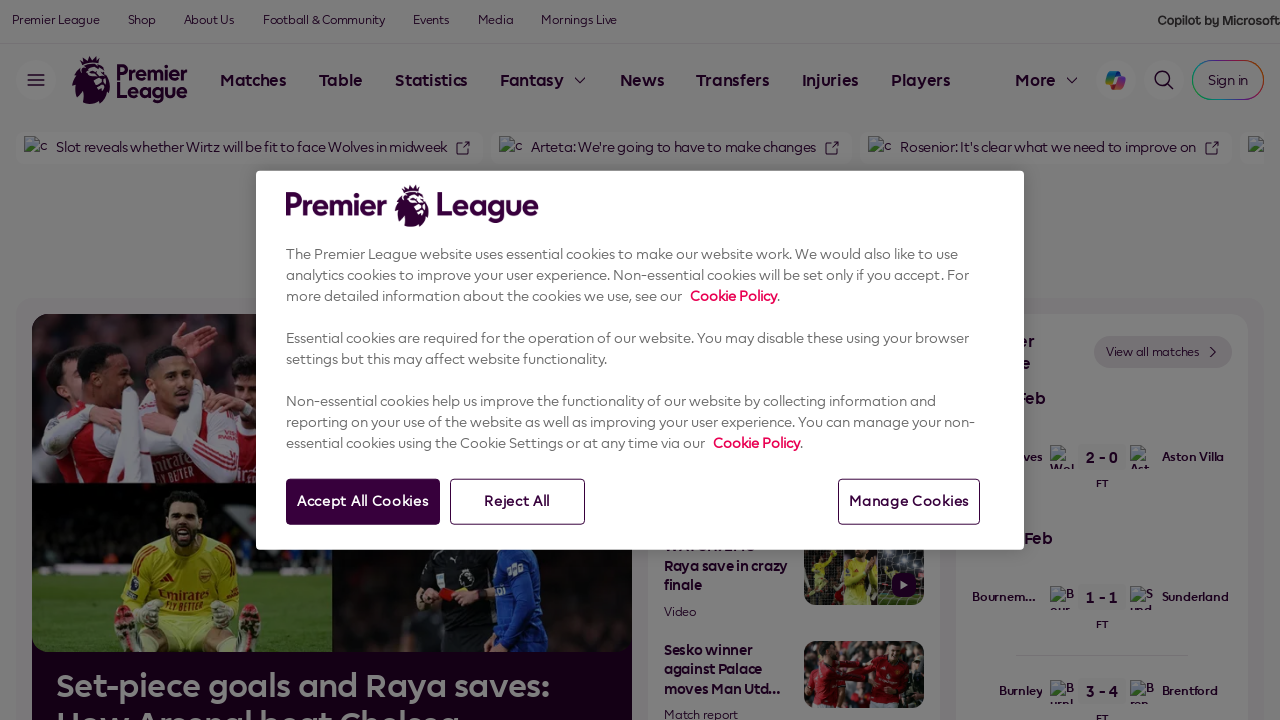

Retrieved page title from Premier League homepage
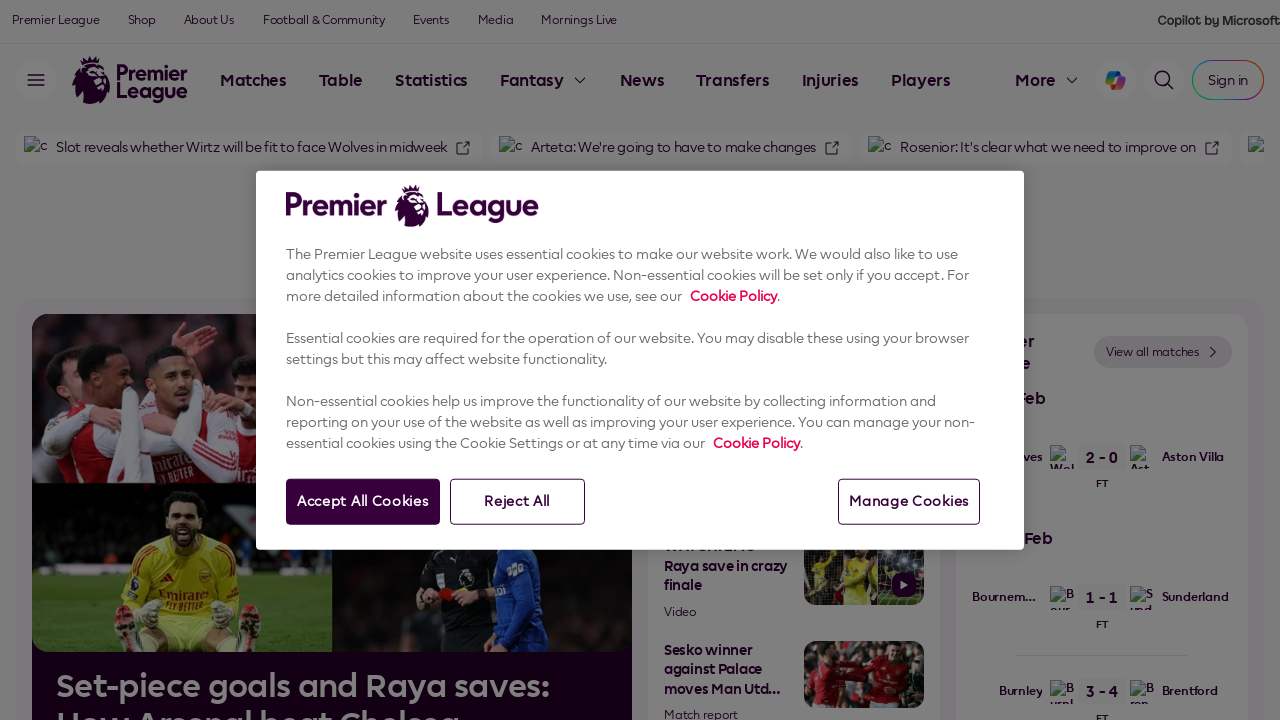

Asserted page title matches expected value: 'Premier League Football News, Fixtures, Scores & Results'
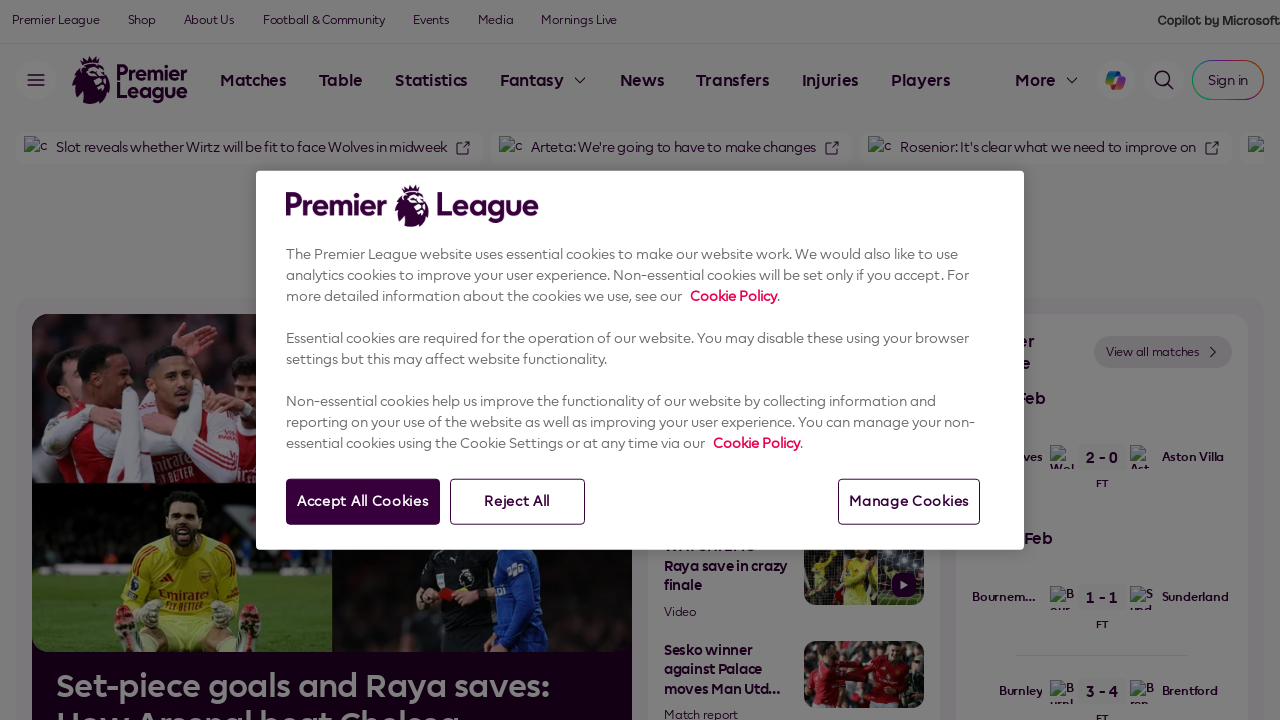

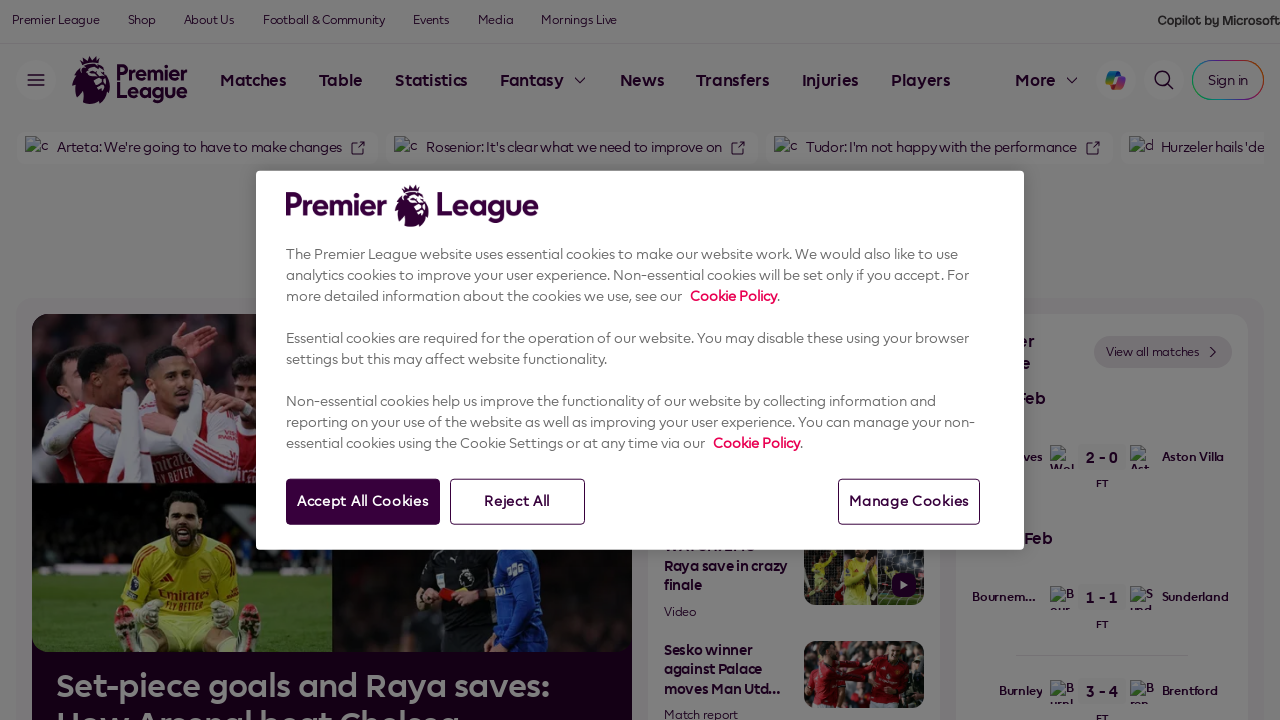